Tests clicking a link and verifying navigation to a new page with updated URL and heading text

Starting URL: https://kristinek.github.io/site/examples/actions

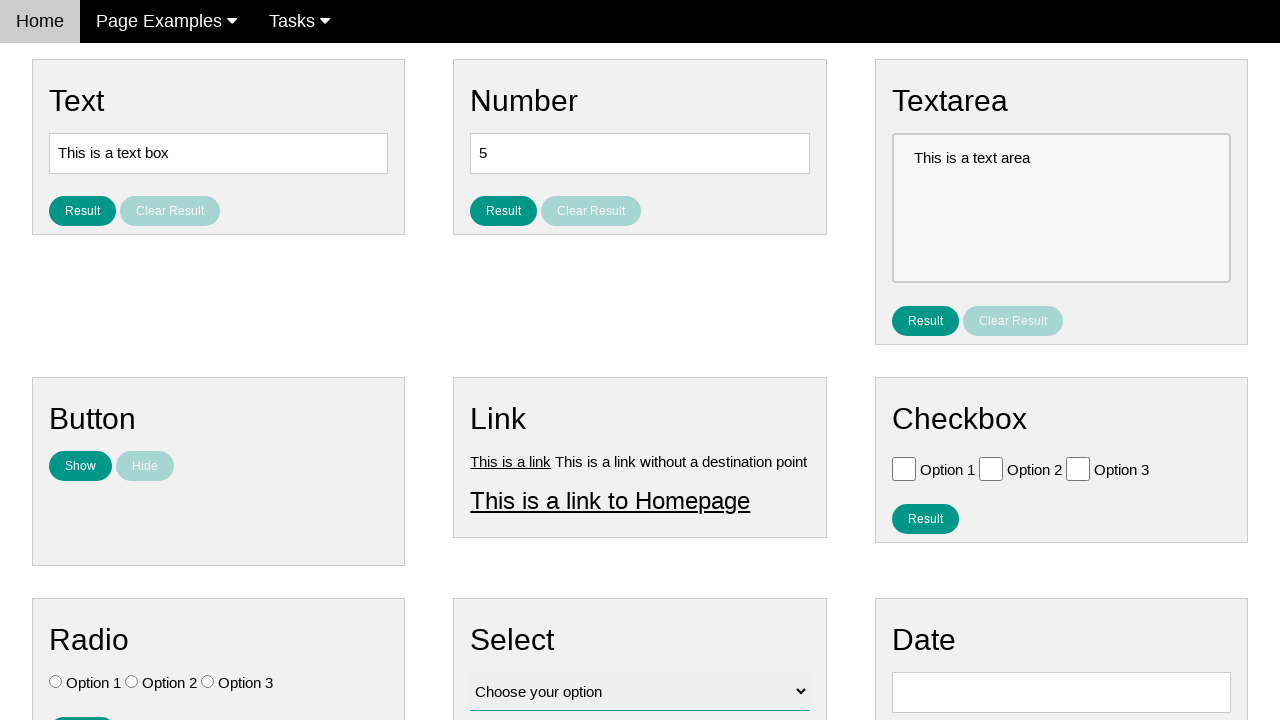

Clicked link1 element at (511, 461) on #link1
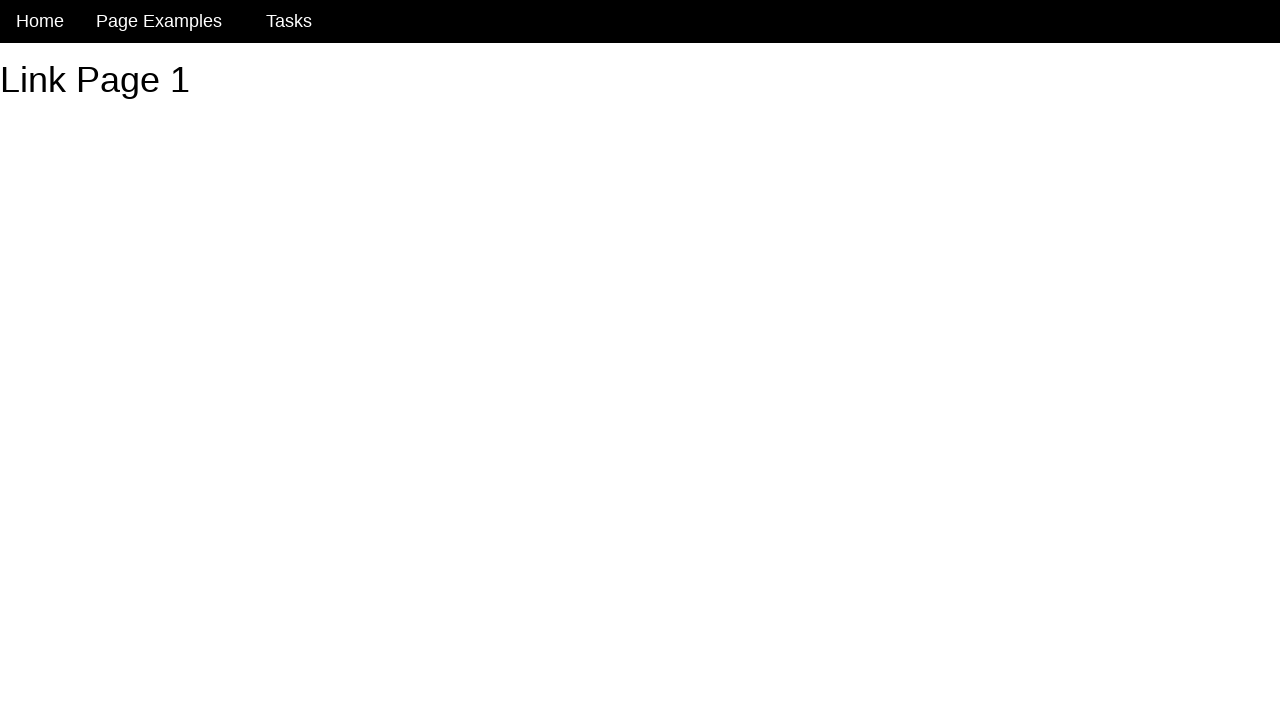

Waited for h1 heading to appear on new page
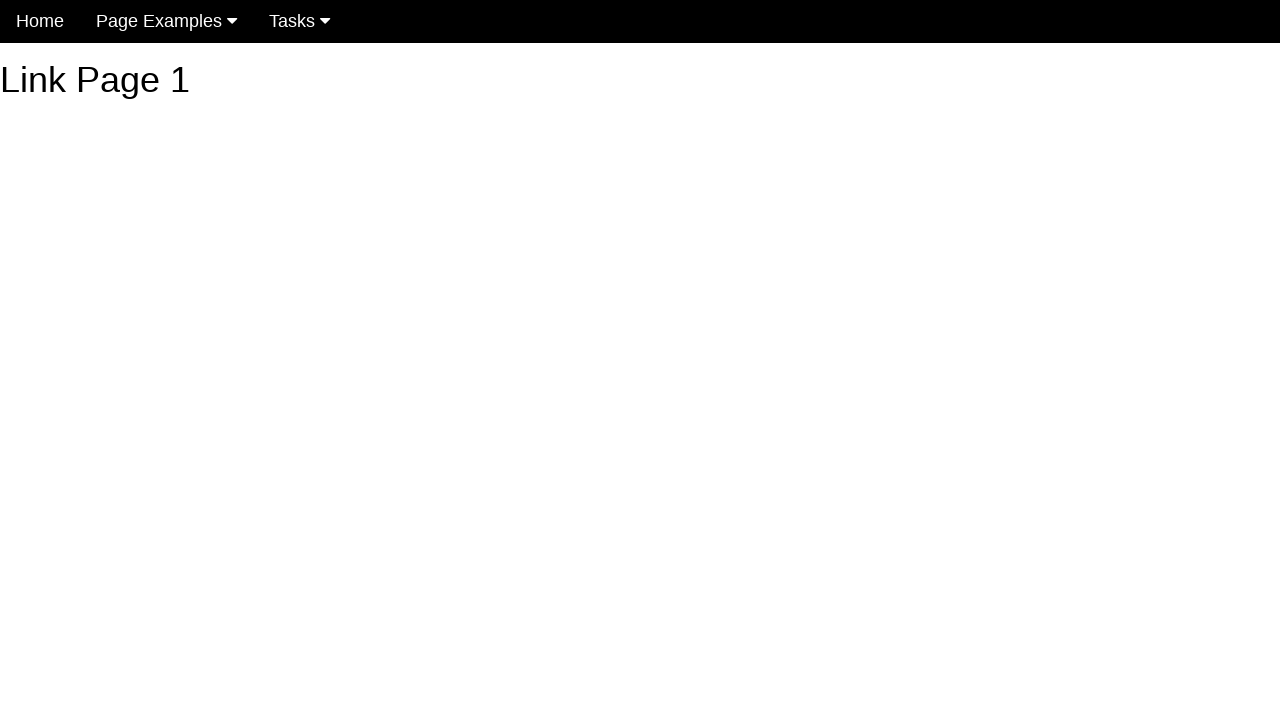

Verified heading text is 'Link Page 1'
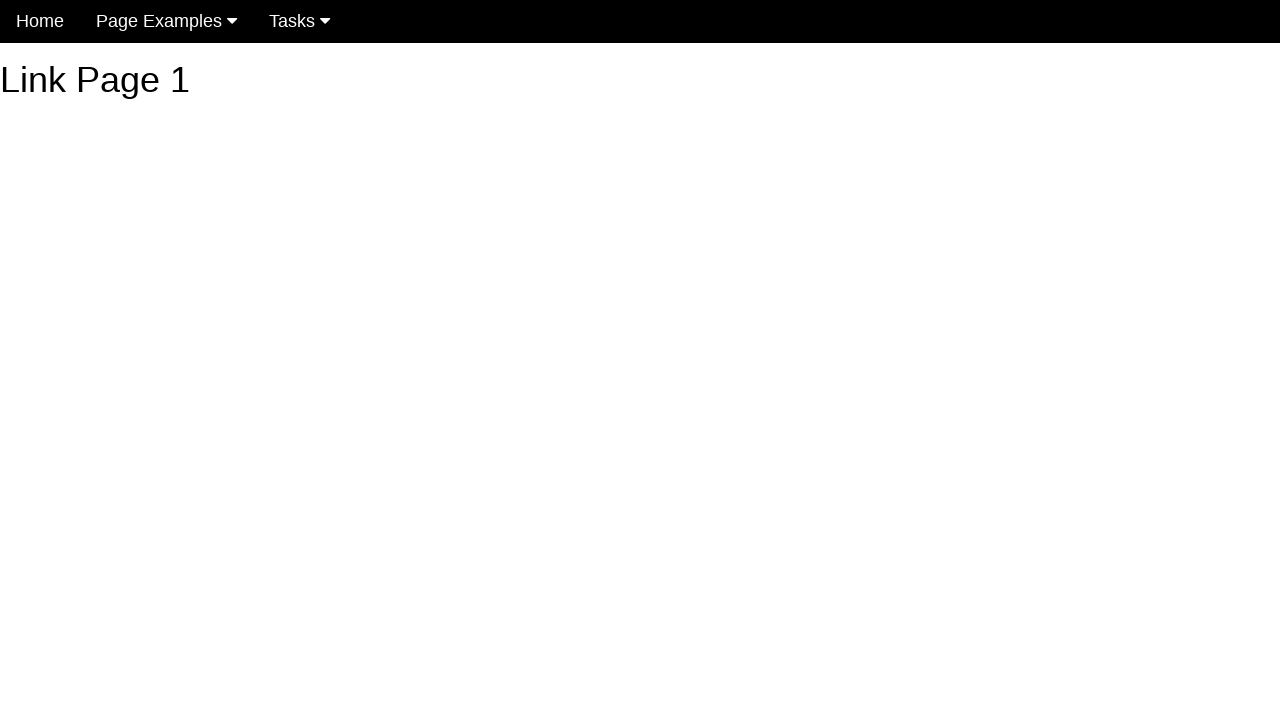

Verified URL changed to https://kristinek.github.io/site/examples/link1
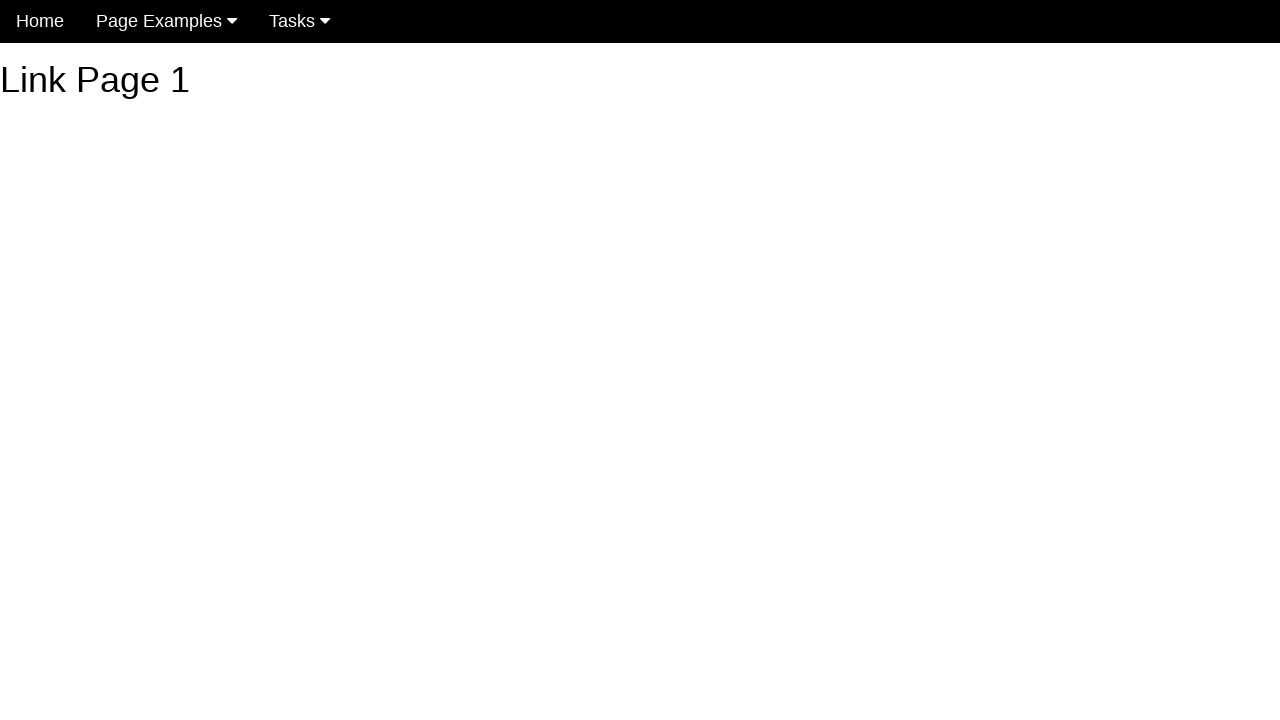

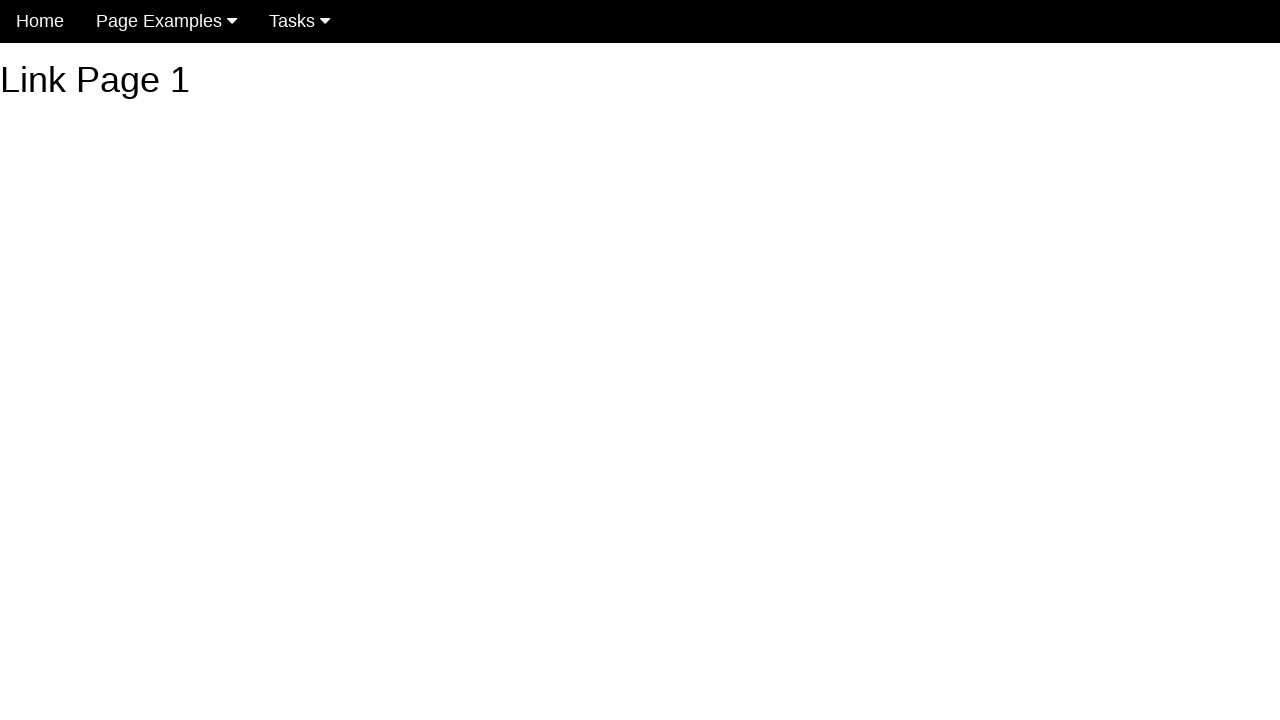